Tests that a todo item is removed when edited to an empty string

Starting URL: https://demo.playwright.dev/todomvc

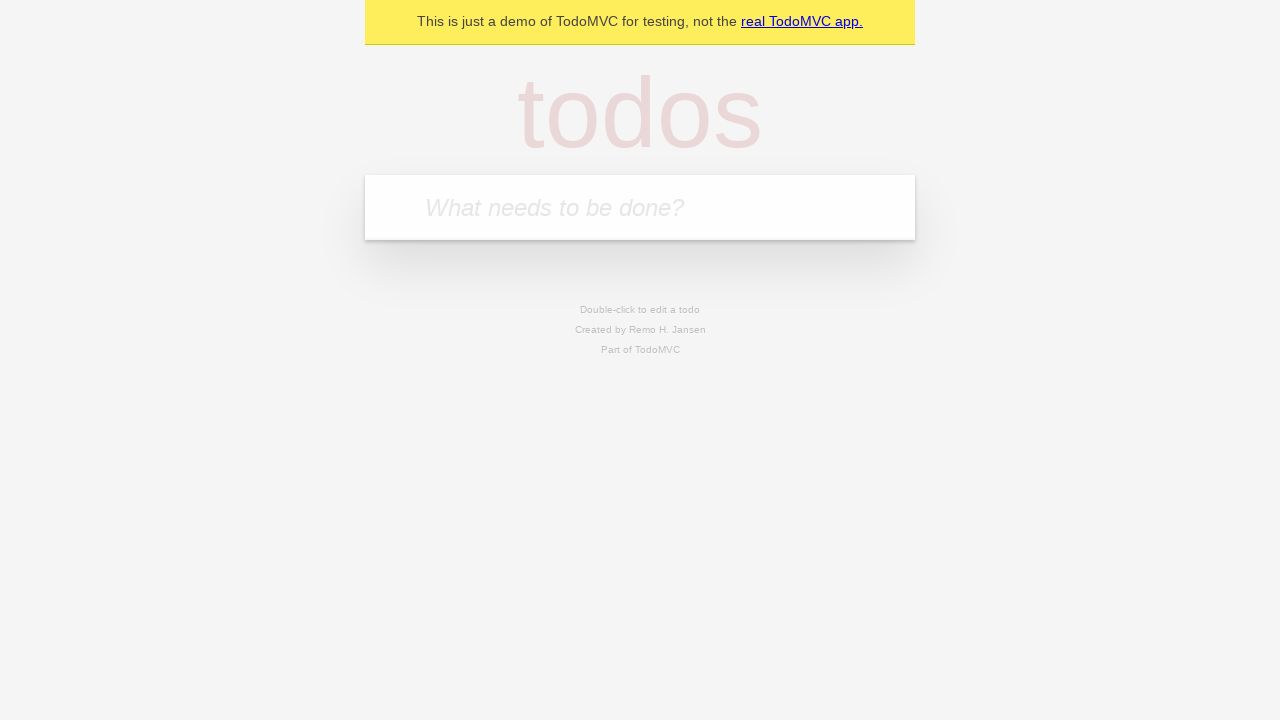

Filled new todo input with 'buy some cheese' on .new-todo
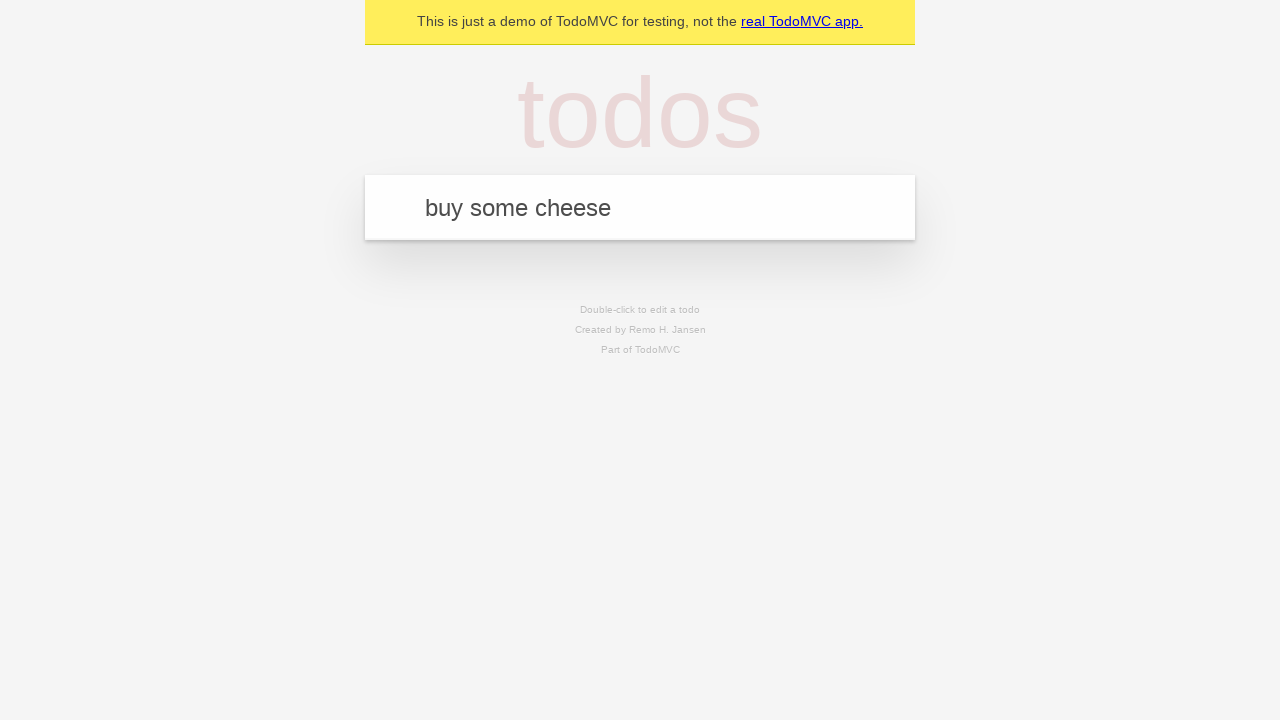

Pressed Enter to create first todo on .new-todo
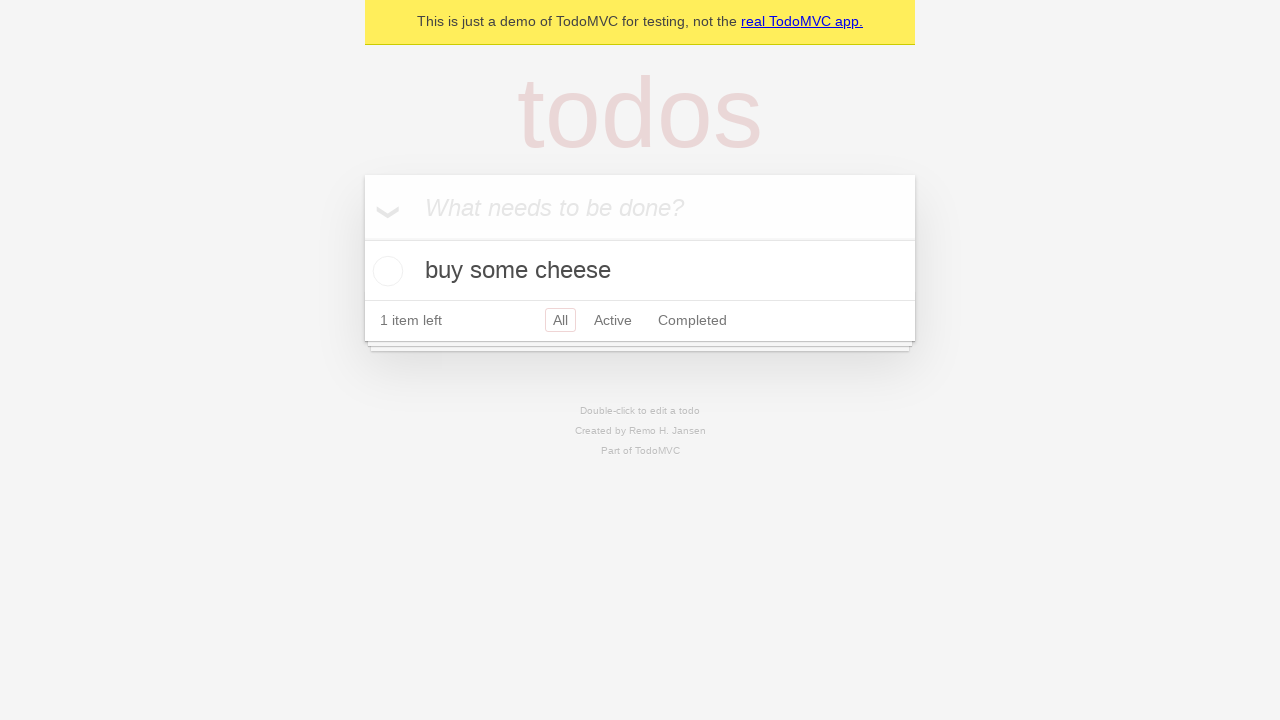

Filled new todo input with 'feed the cat' on .new-todo
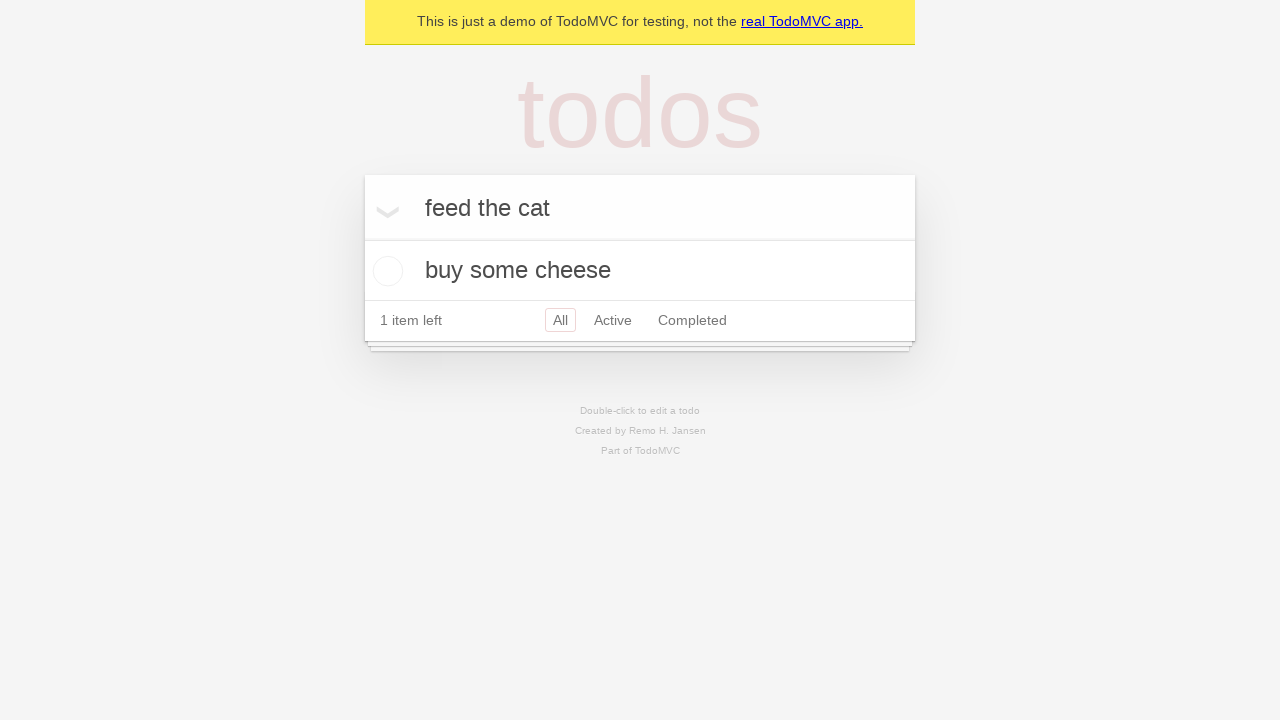

Pressed Enter to create second todo on .new-todo
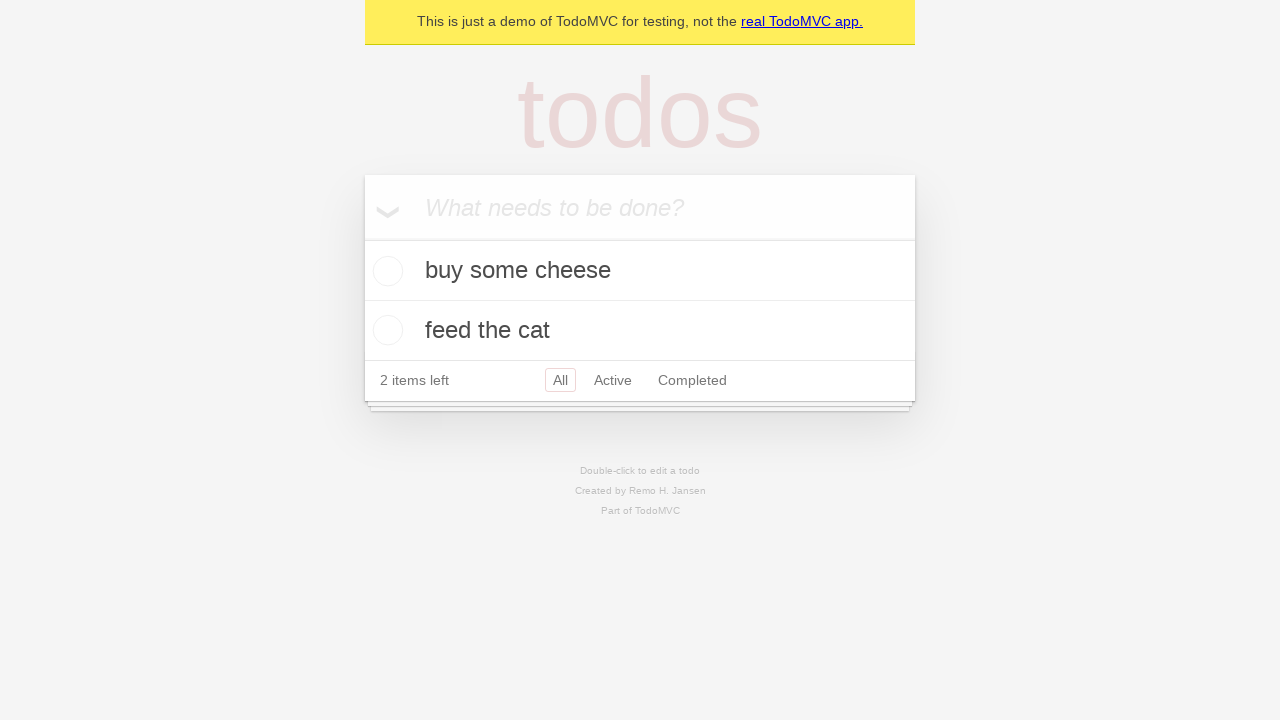

Filled new todo input with 'book a doctors appointment' on .new-todo
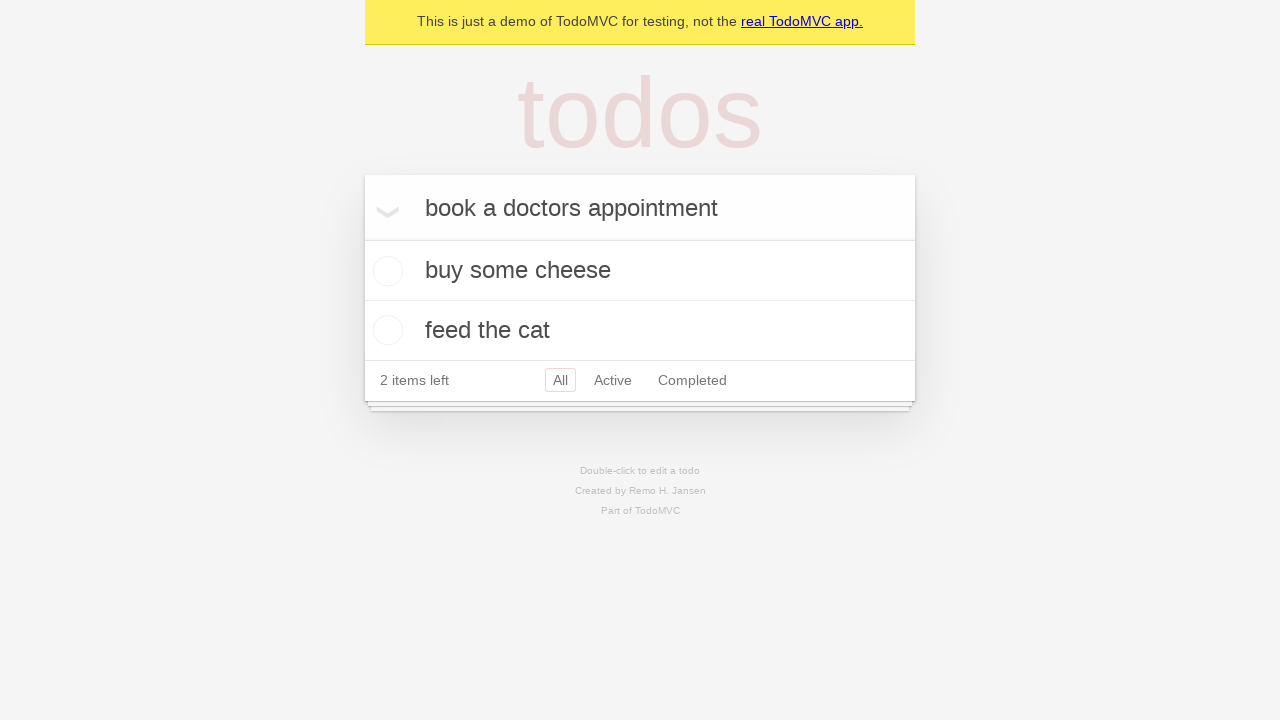

Pressed Enter to create third todo on .new-todo
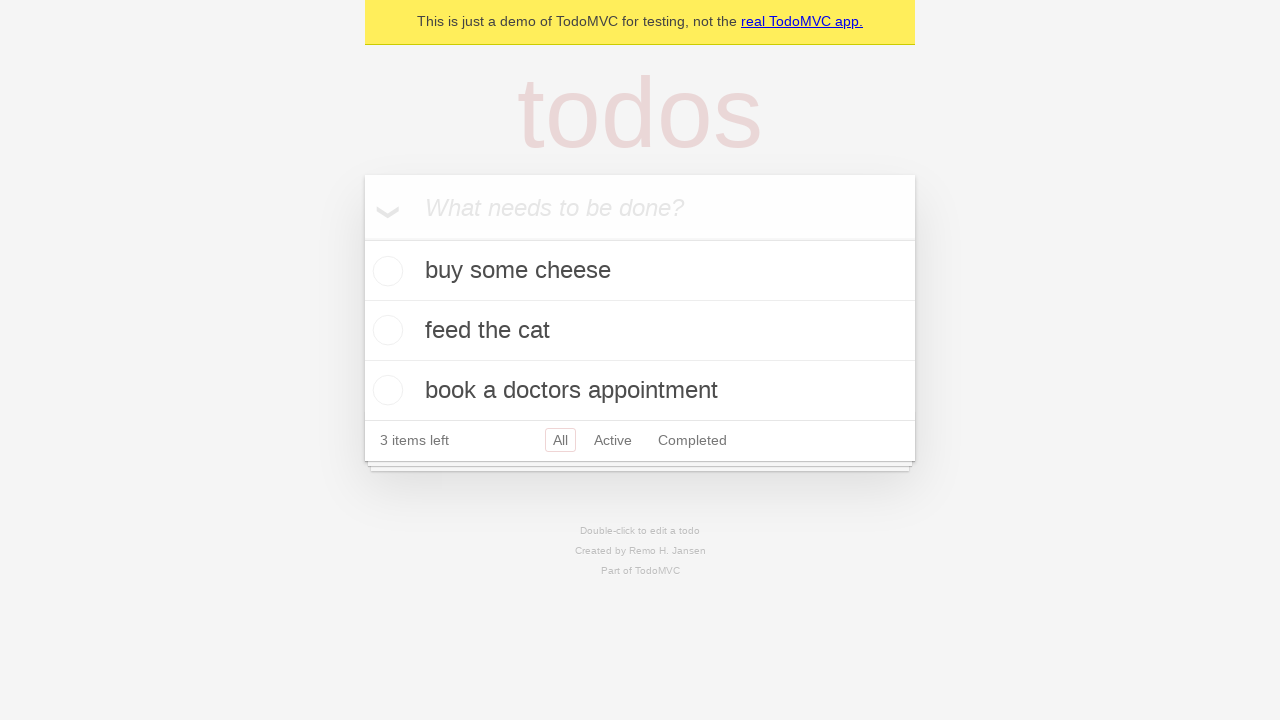

Waited for all three todos to be created
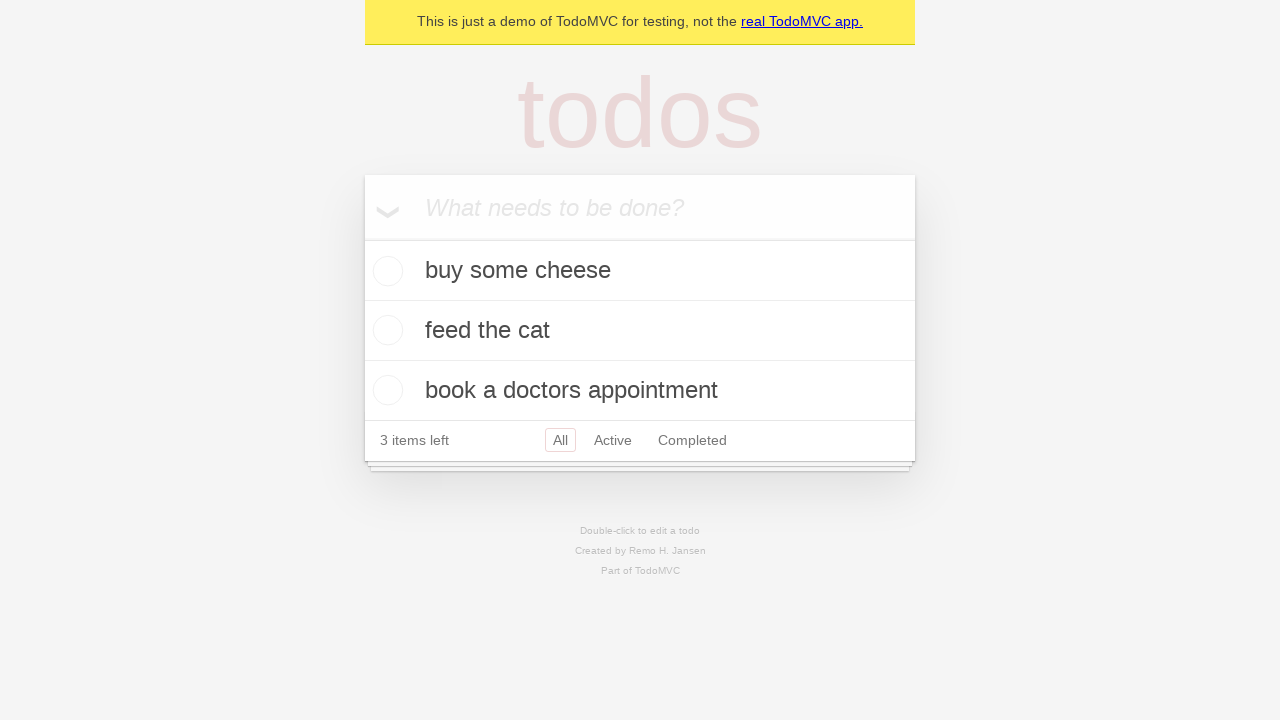

Double-clicked second todo to enter edit mode at (640, 331) on .todo-list li >> nth=1
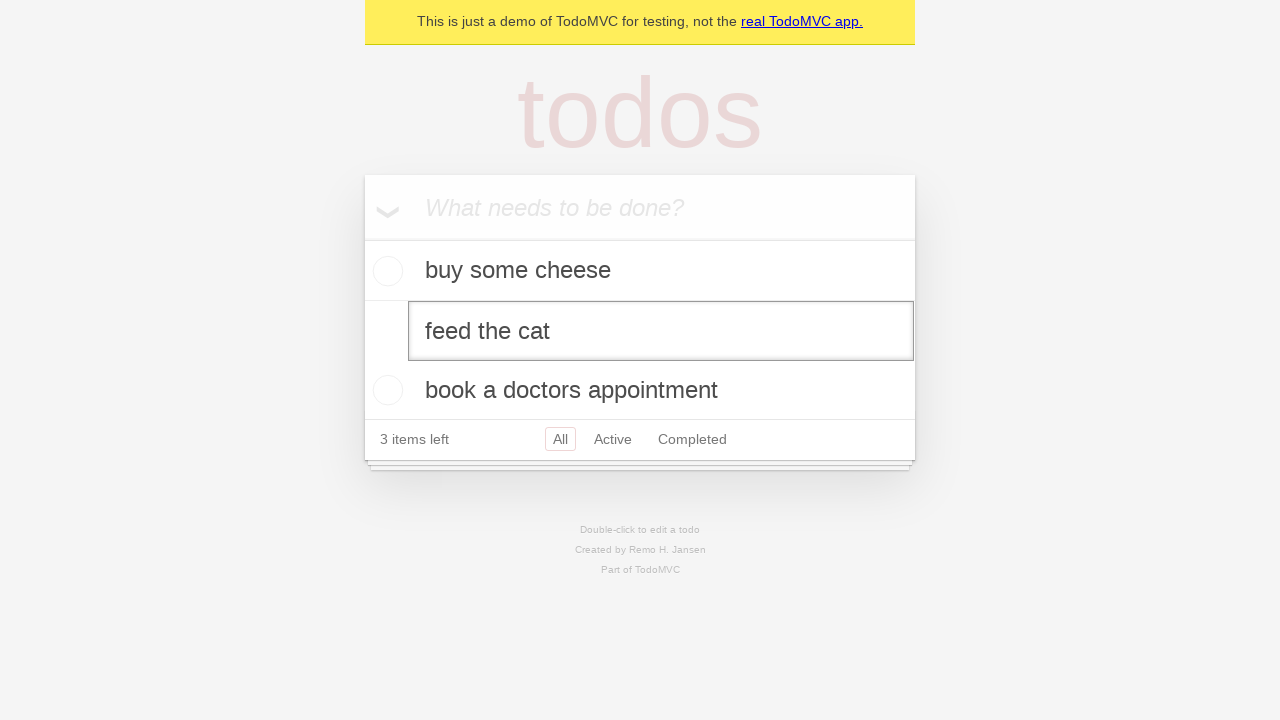

Cleared the edit field by filling with empty string on .todo-list li >> nth=1 >> .edit
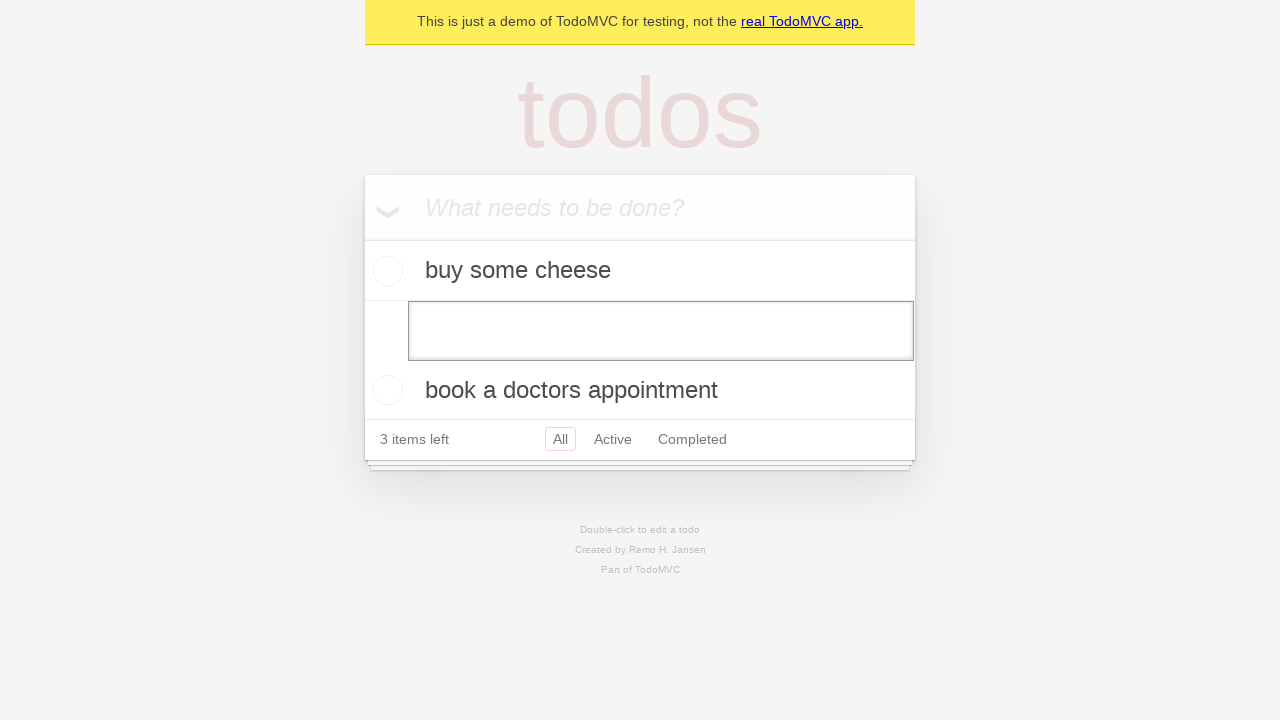

Pressed Enter to submit empty edit, removing the todo item on .todo-list li >> nth=1 >> .edit
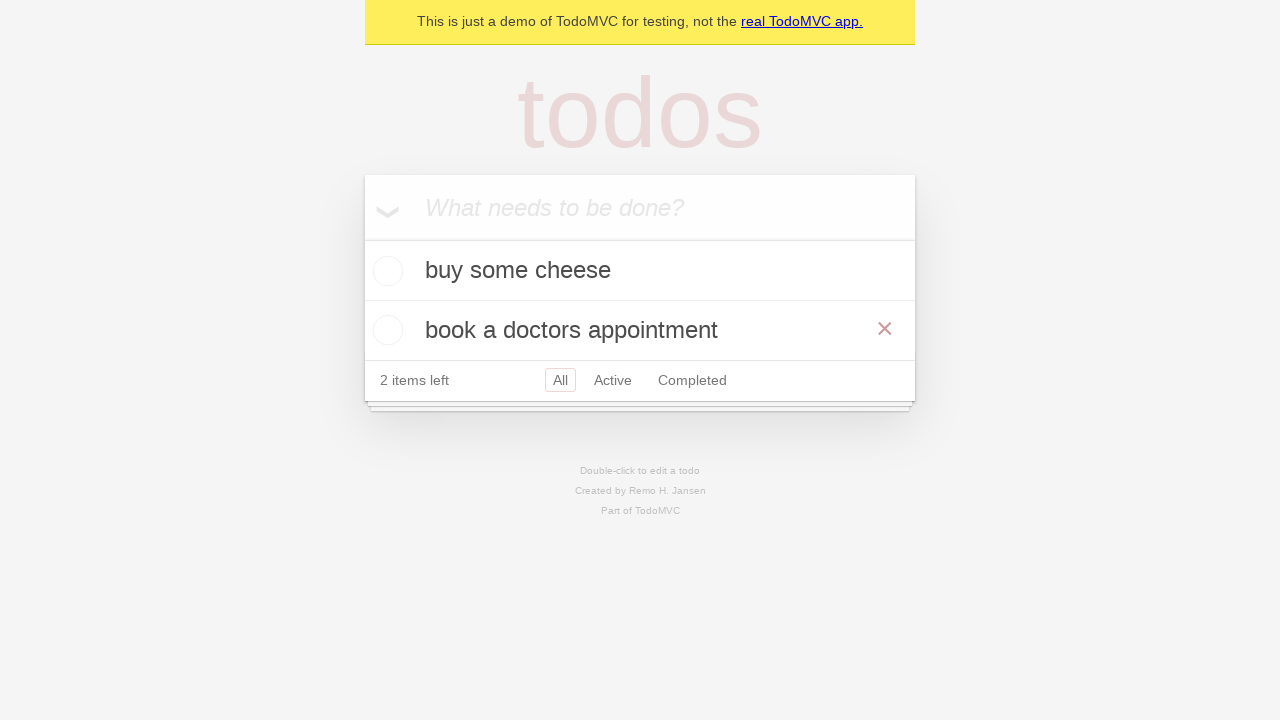

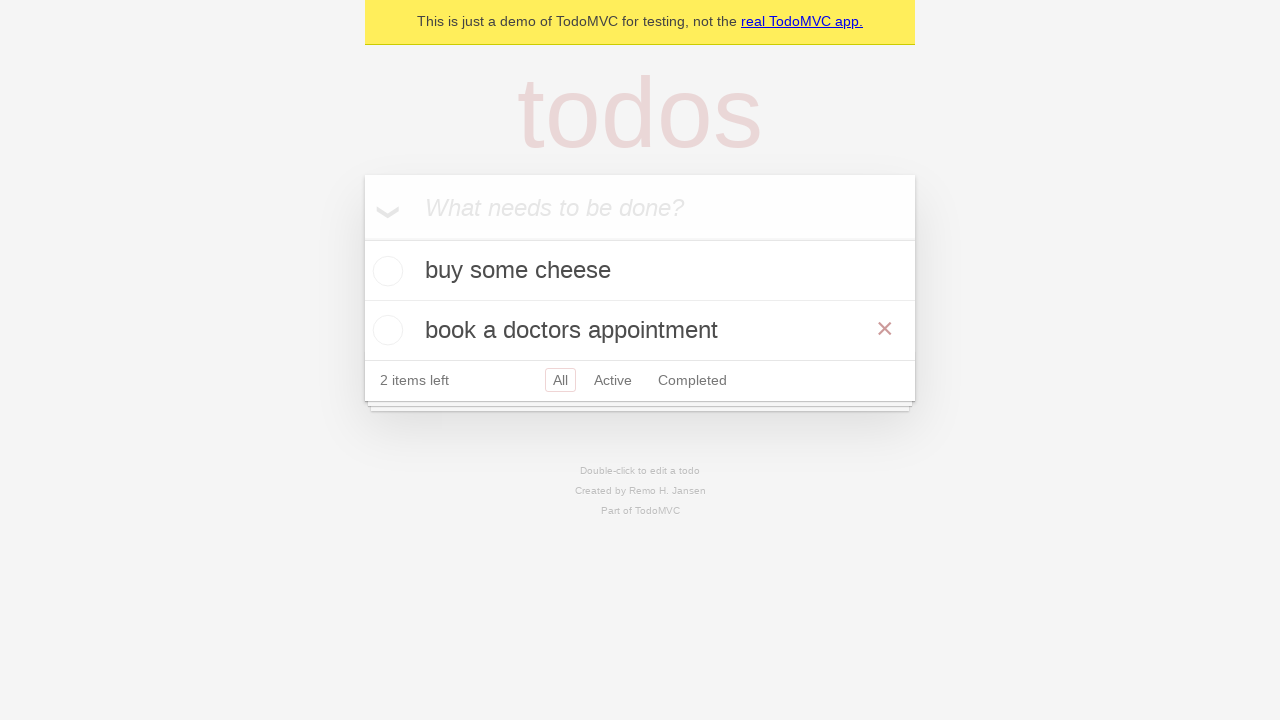